Tests searchable dropdown functionality by typing and selecting countries from the dropdown

Starting URL: https://react.semantic-ui.com/maximize/dropdown-example-search-selection/

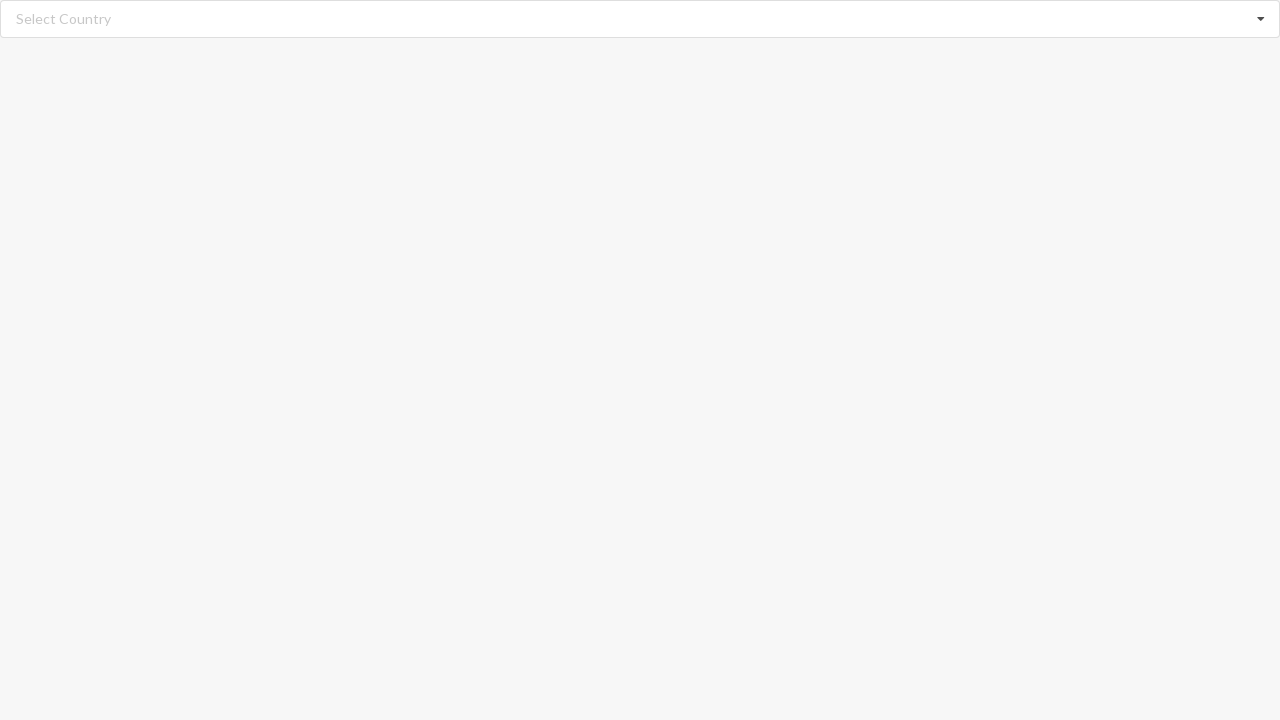

Typed 'Australia' in search input on input.search
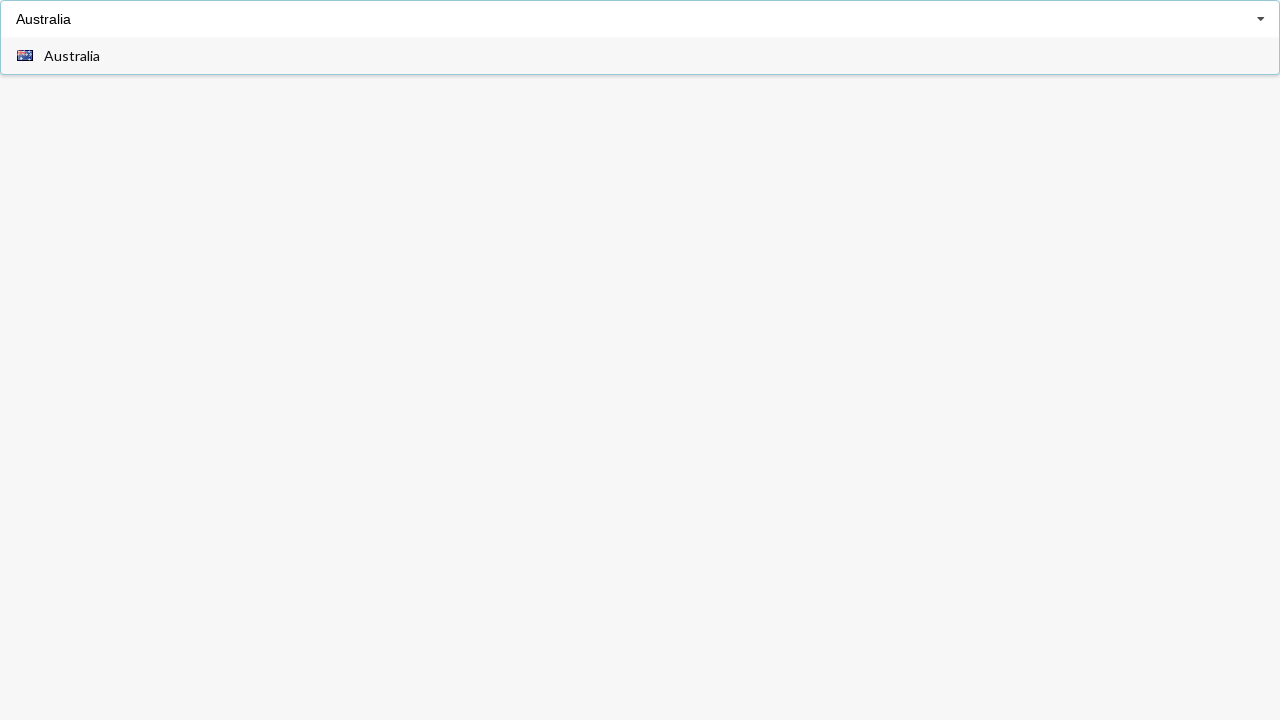

Dropdown options appeared
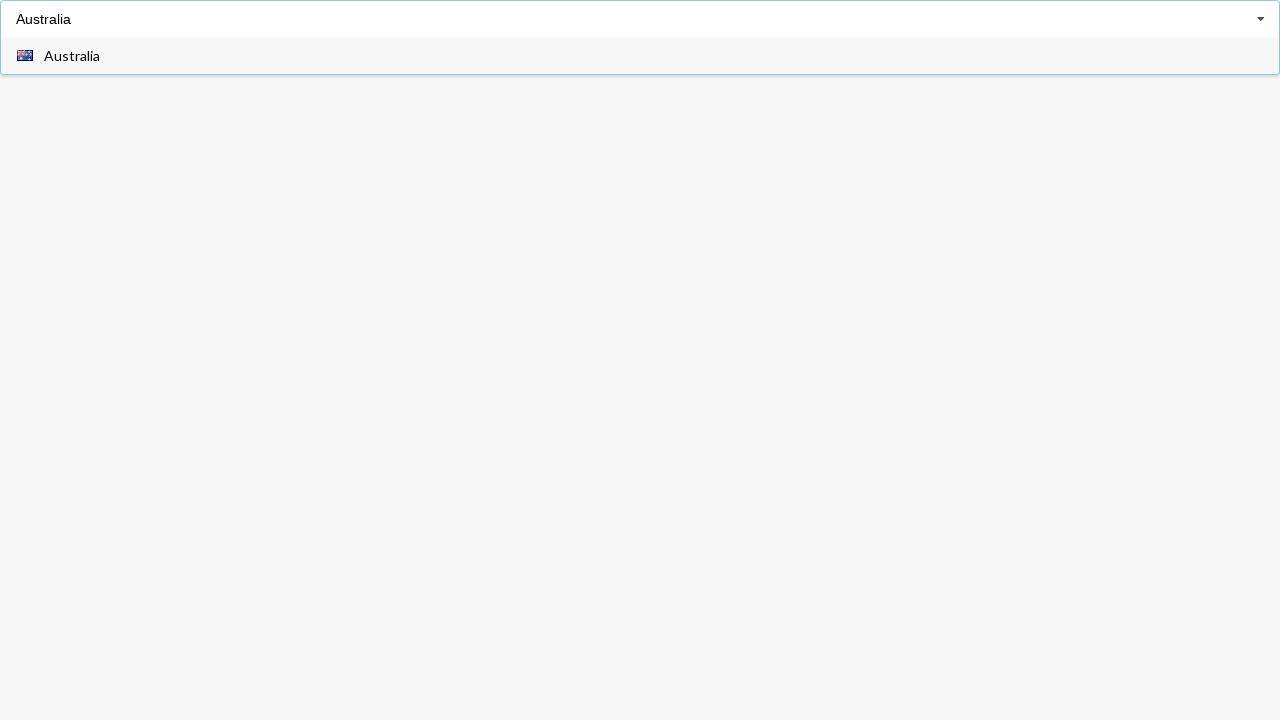

Clicked on 'Australia' option from dropdown at (72, 56) on div[role='option'] span.text:has-text('Australia')
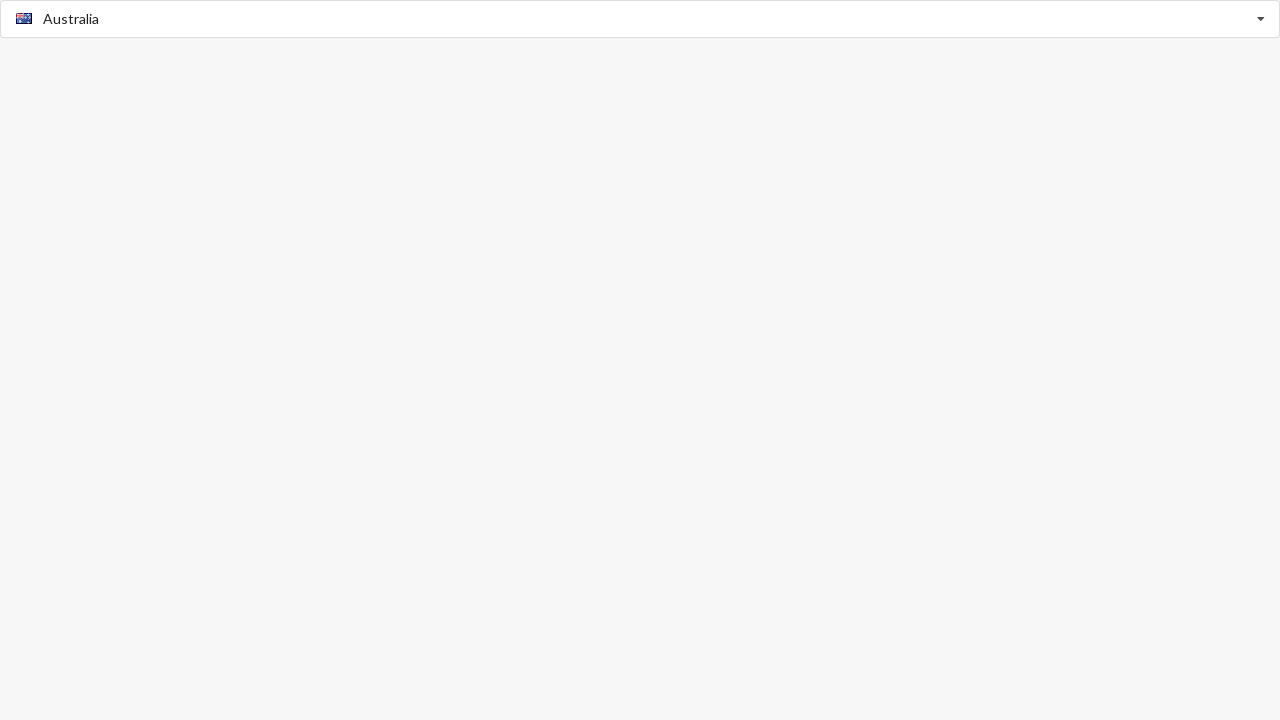

Verified 'Australia' was selected successfully
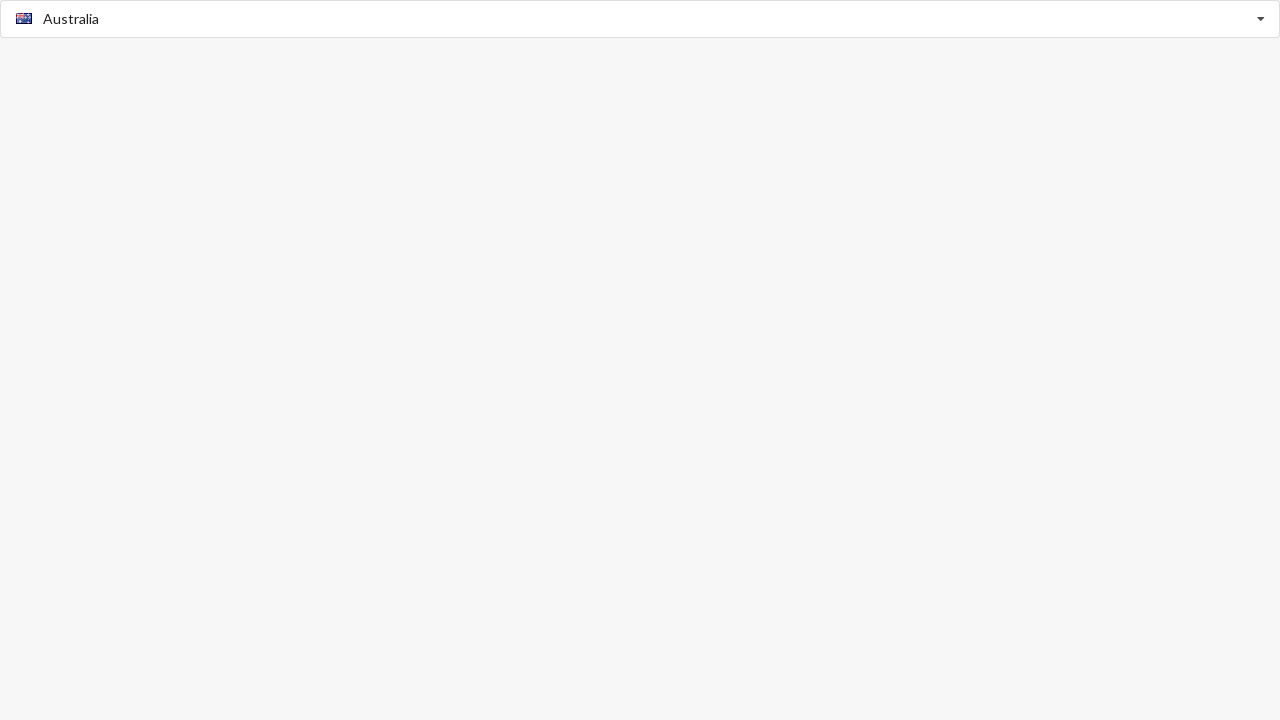

Typed 'Bahamas' in search input on input.search
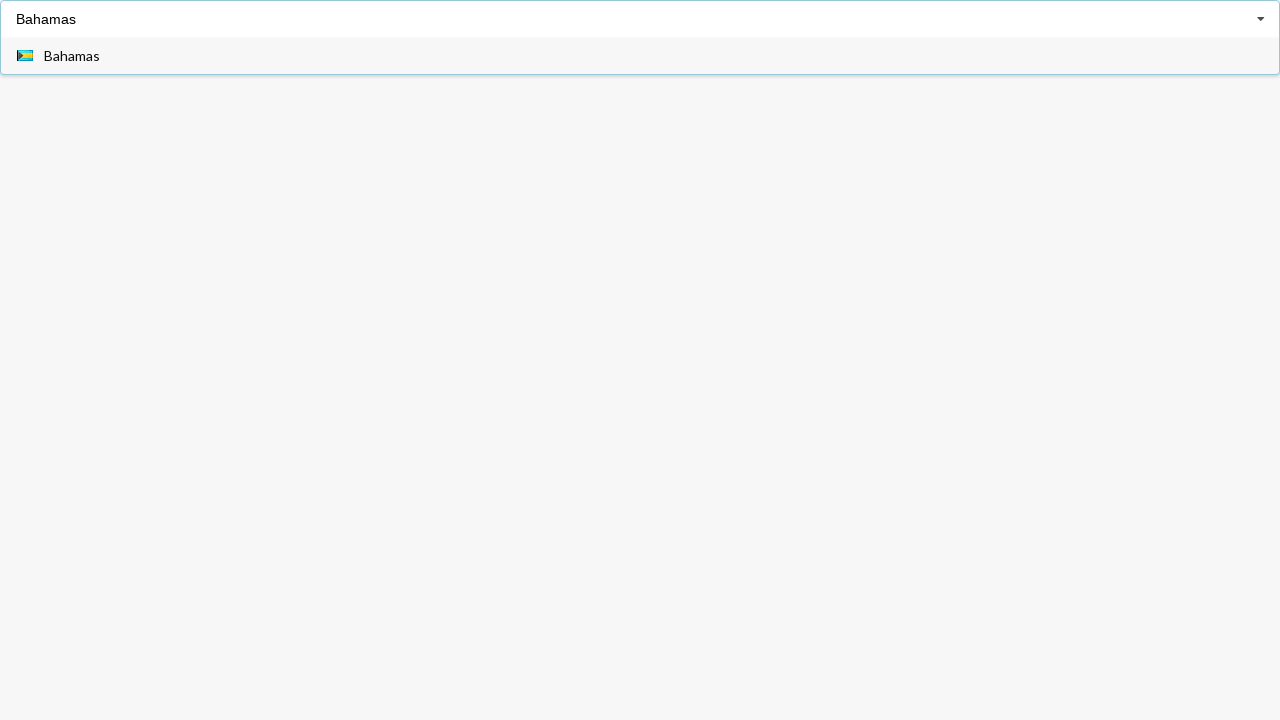

Clicked on 'Bahamas' option from dropdown at (72, 56) on div[role='option'] span.text:has-text('Bahamas')
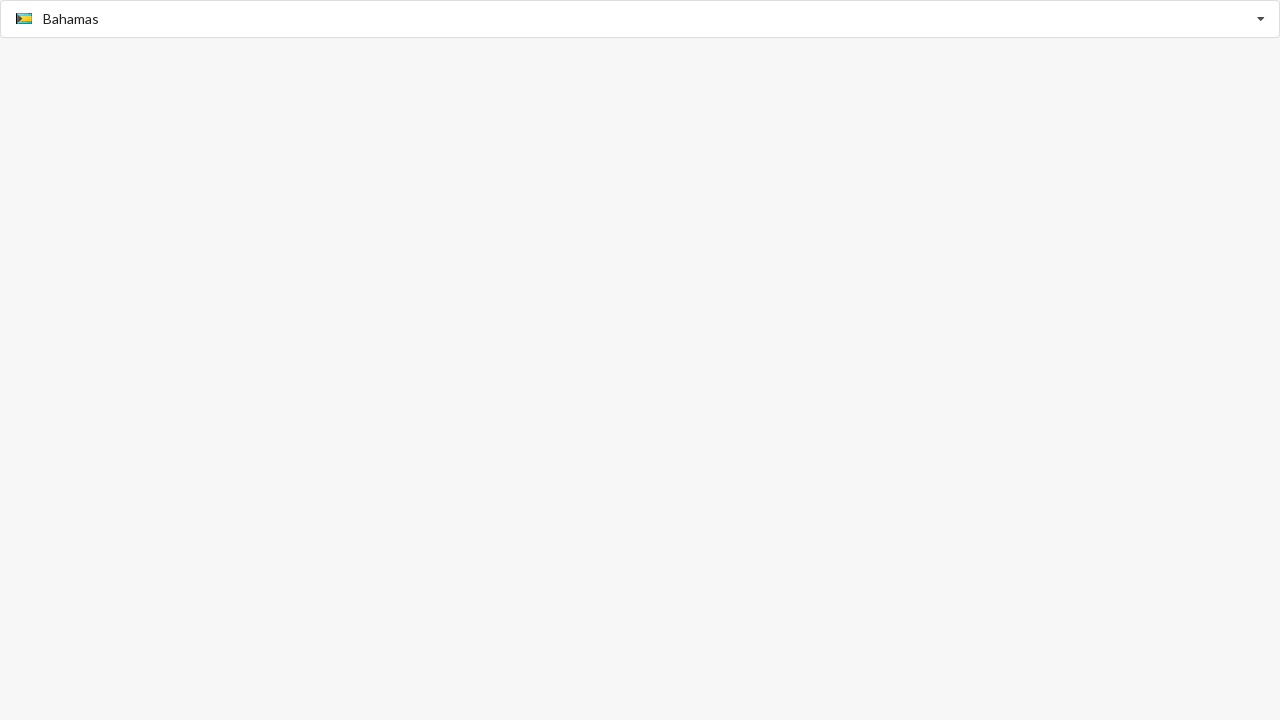

Verified 'Bahamas' was selected successfully
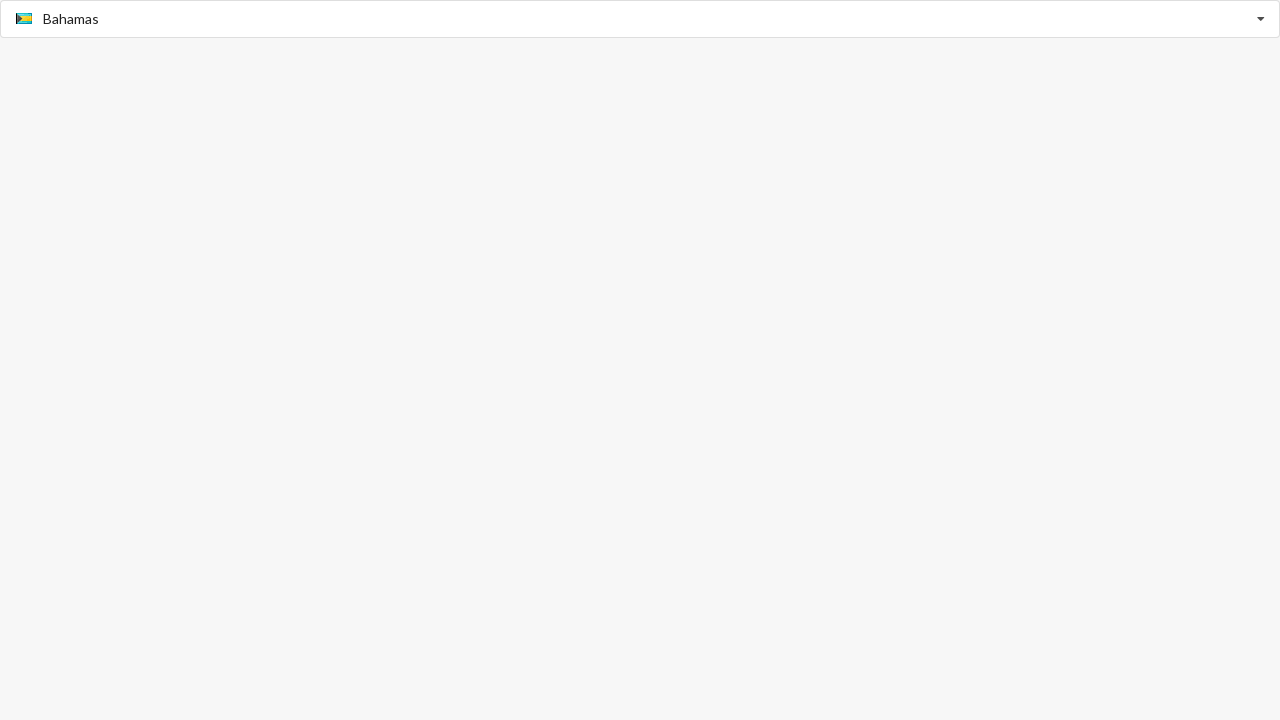

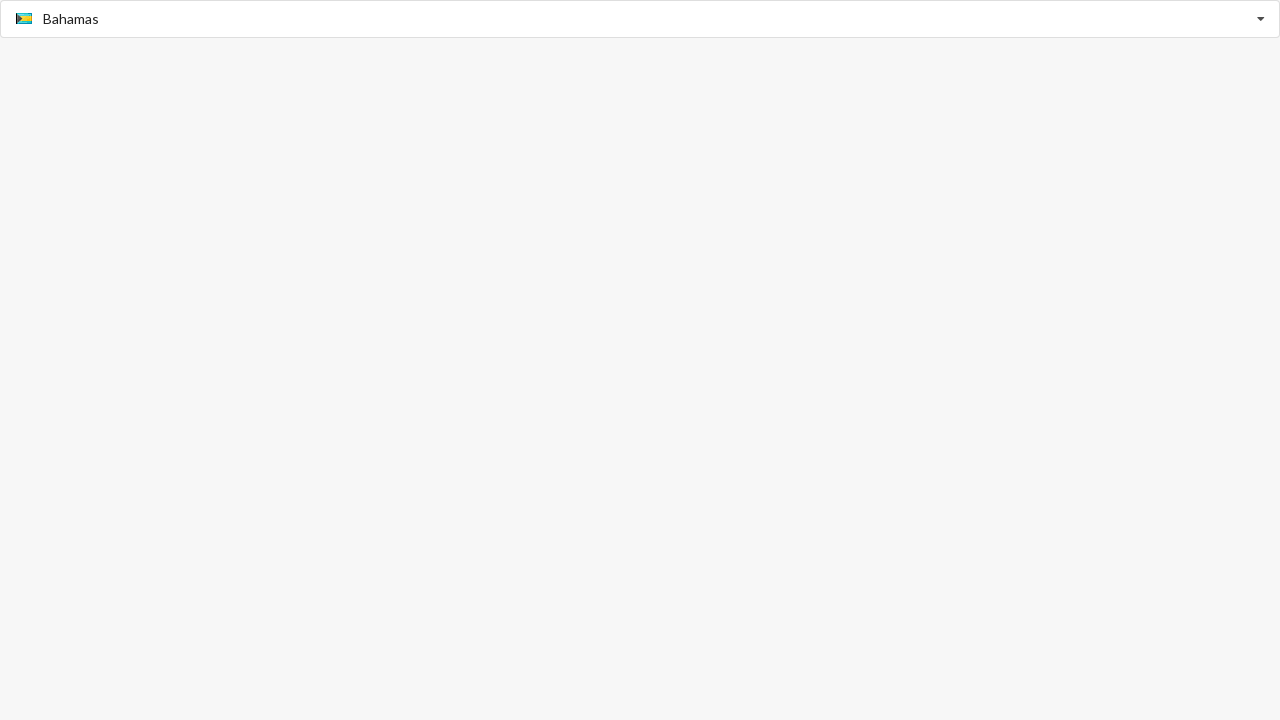